Tests handling a JavaScript confirm dialog by clicking a button that triggers the confirm and accepting it

Starting URL: https://the-internet.herokuapp.com/javascript_alerts

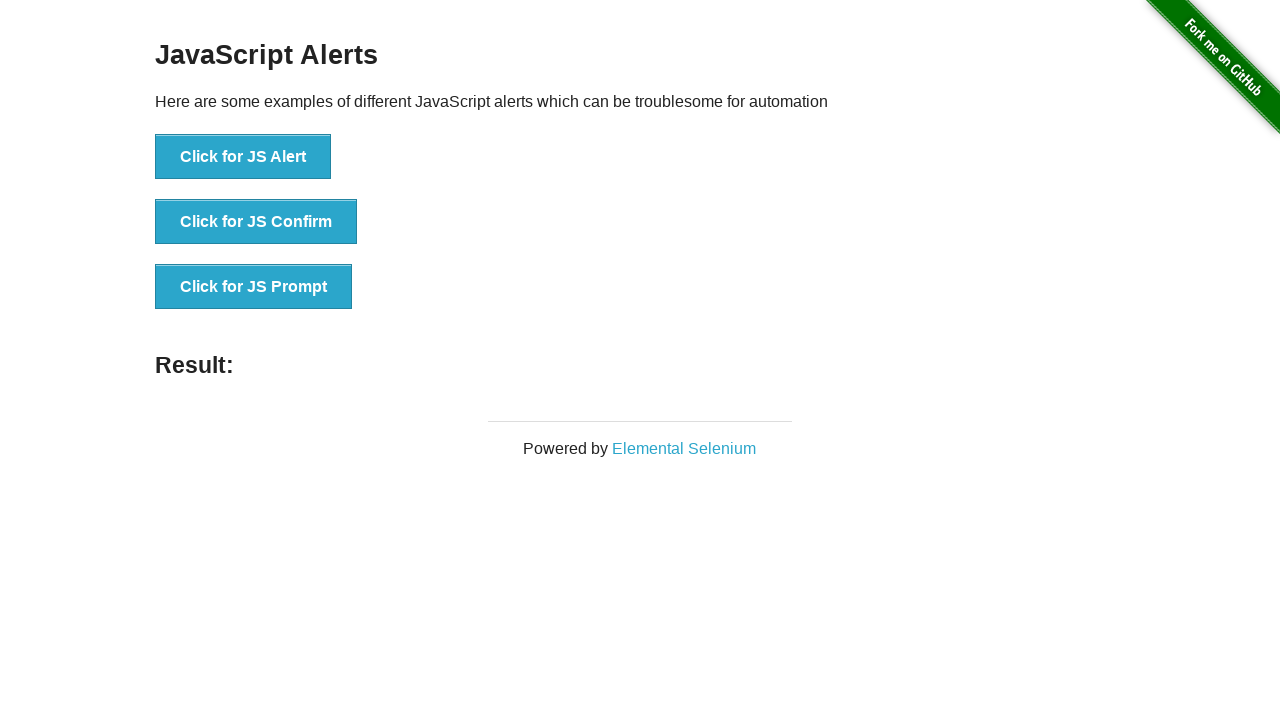

Set up dialog handler to accept confirm dialogs
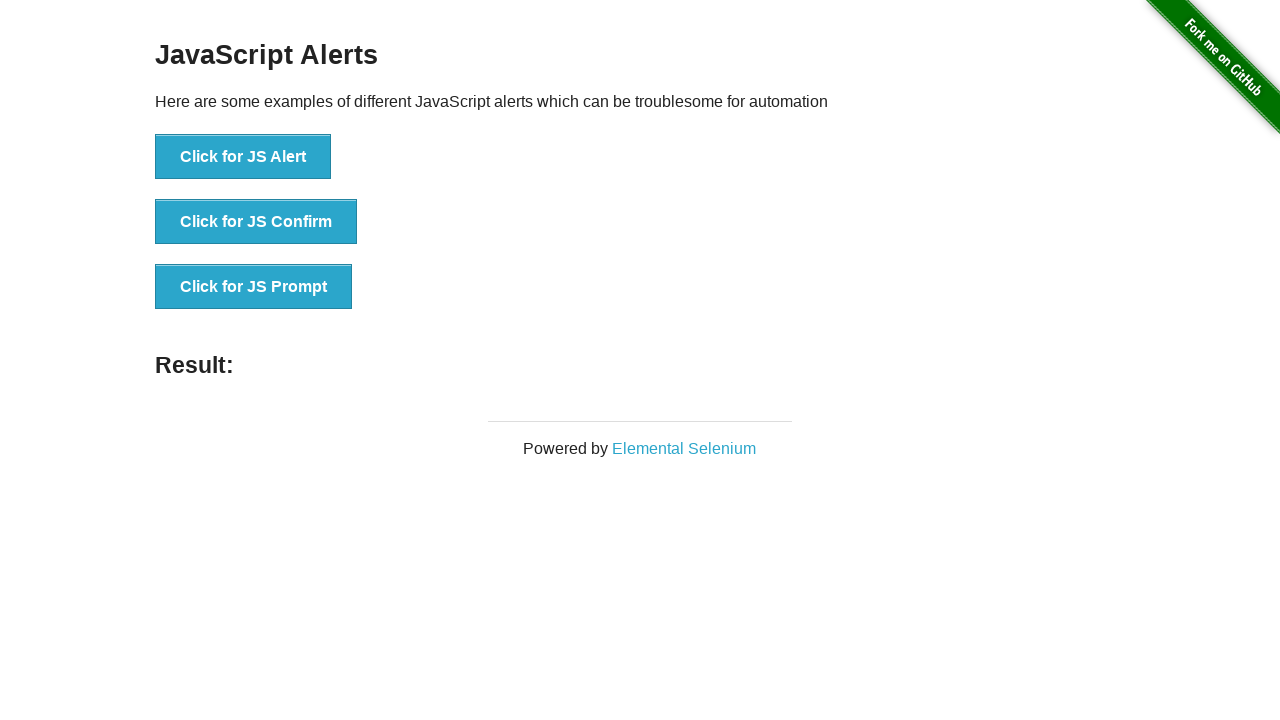

Clicked 'Click for JS Confirm' button to trigger confirm dialog at (256, 222) on internal:text="Click for JS Confirm"i
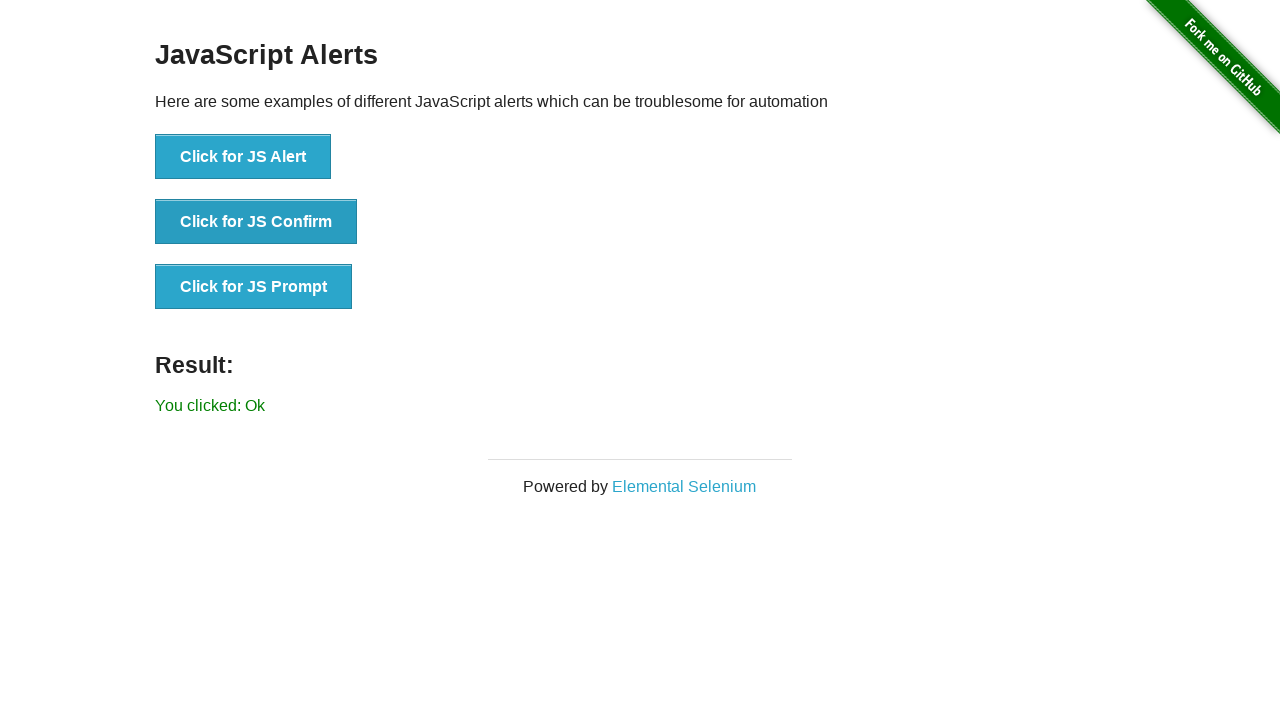

Confirm dialog was accepted and result element loaded
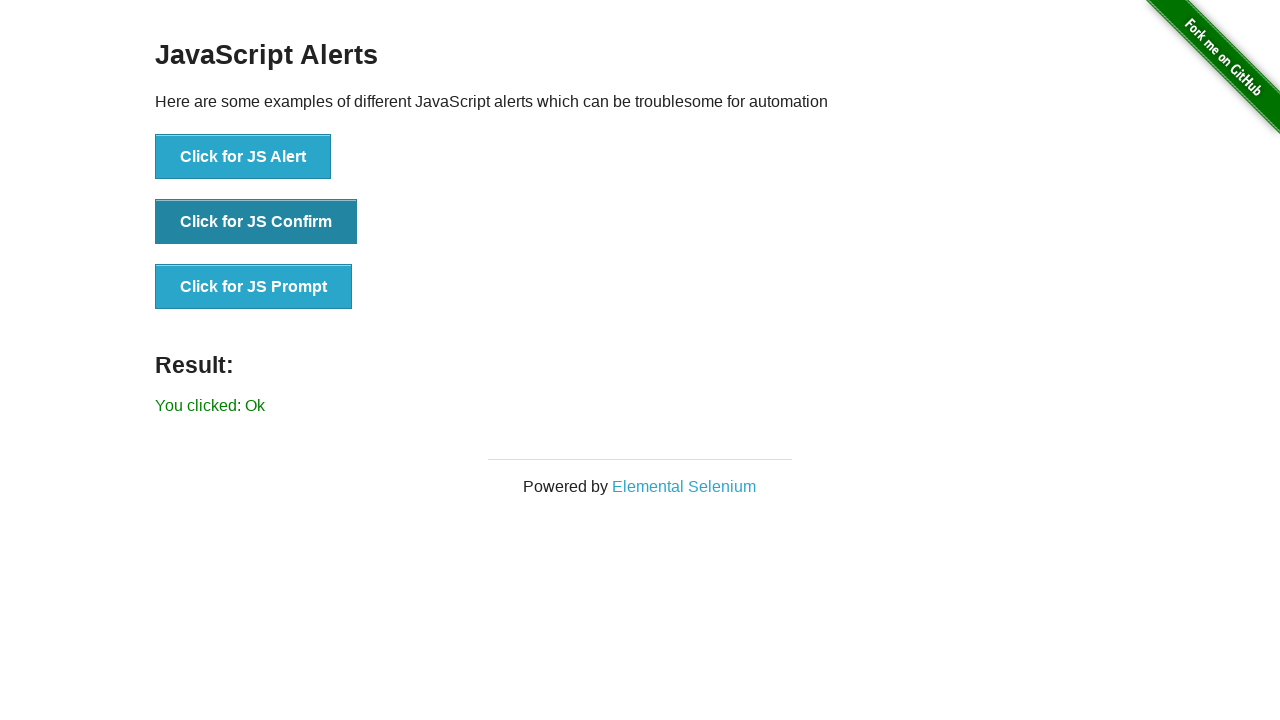

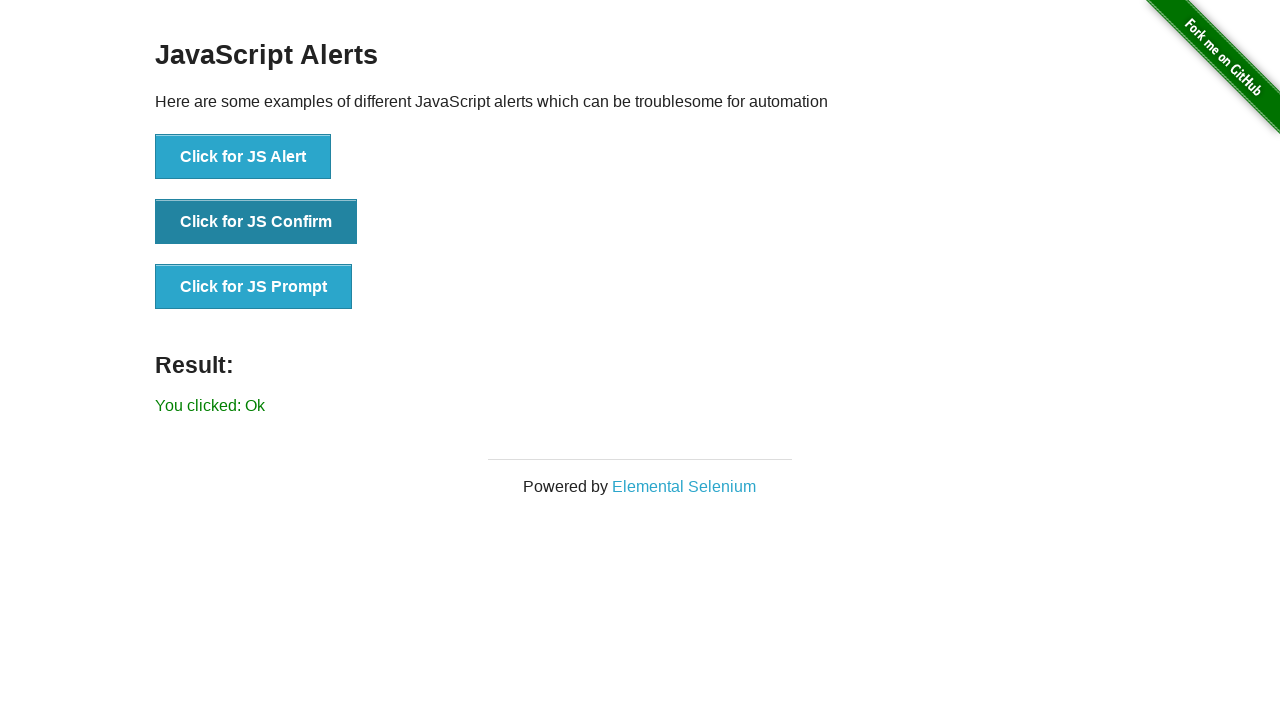